Tests double-click functionality by performing a double-click action on a "Copy Text" element

Starting URL: http://testautomationpractice.blogspot.com/

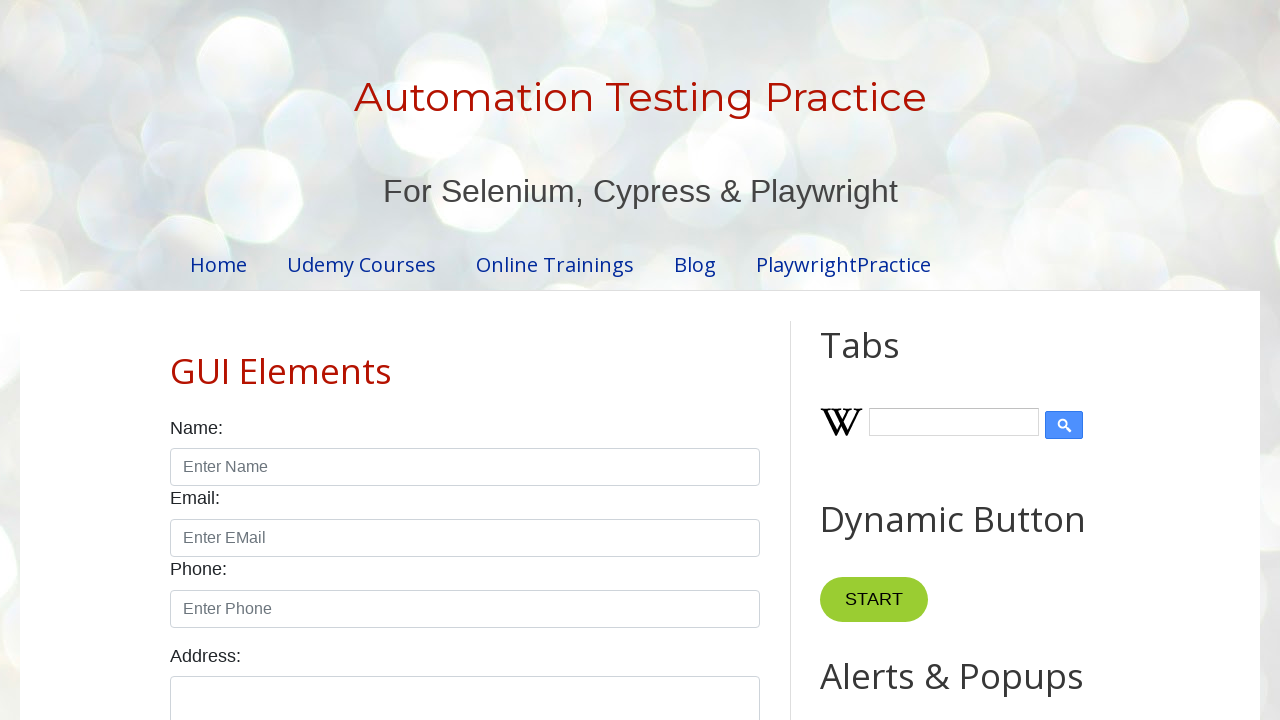

Located the 'Copy Text' element
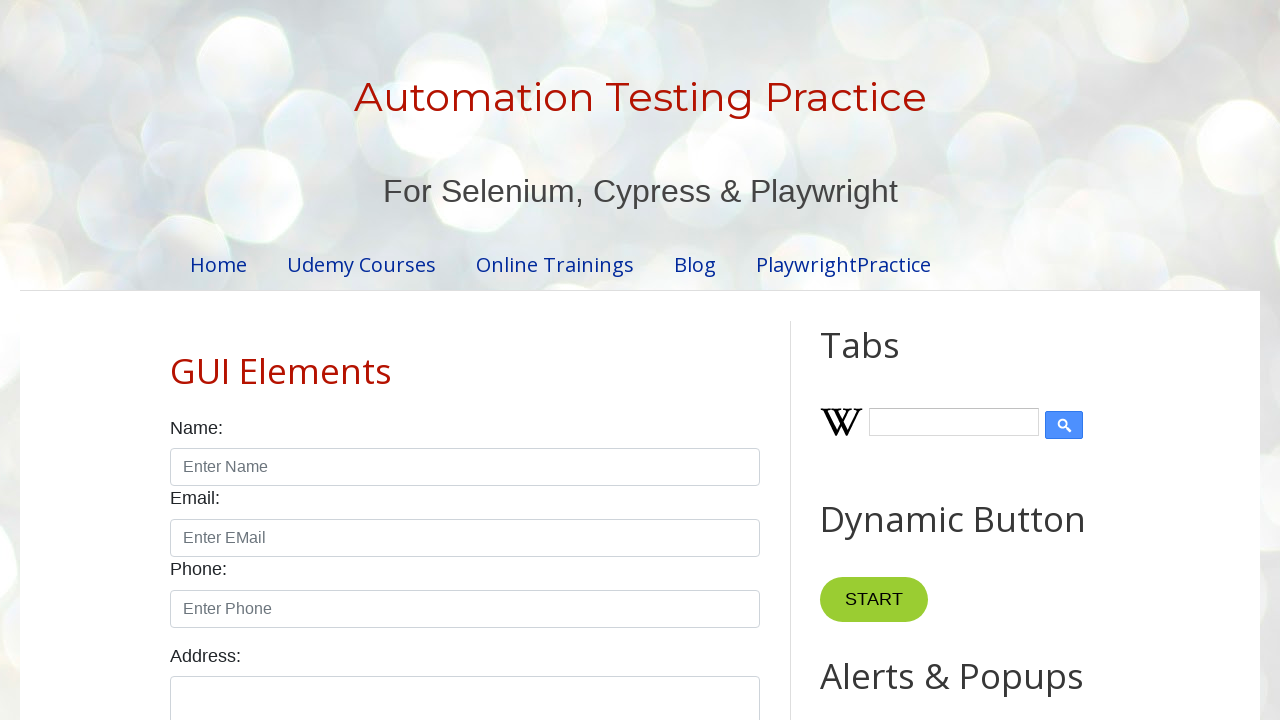

Performed double-click action on 'Copy Text' element at (885, 360) on text=Copy Text >> nth=0
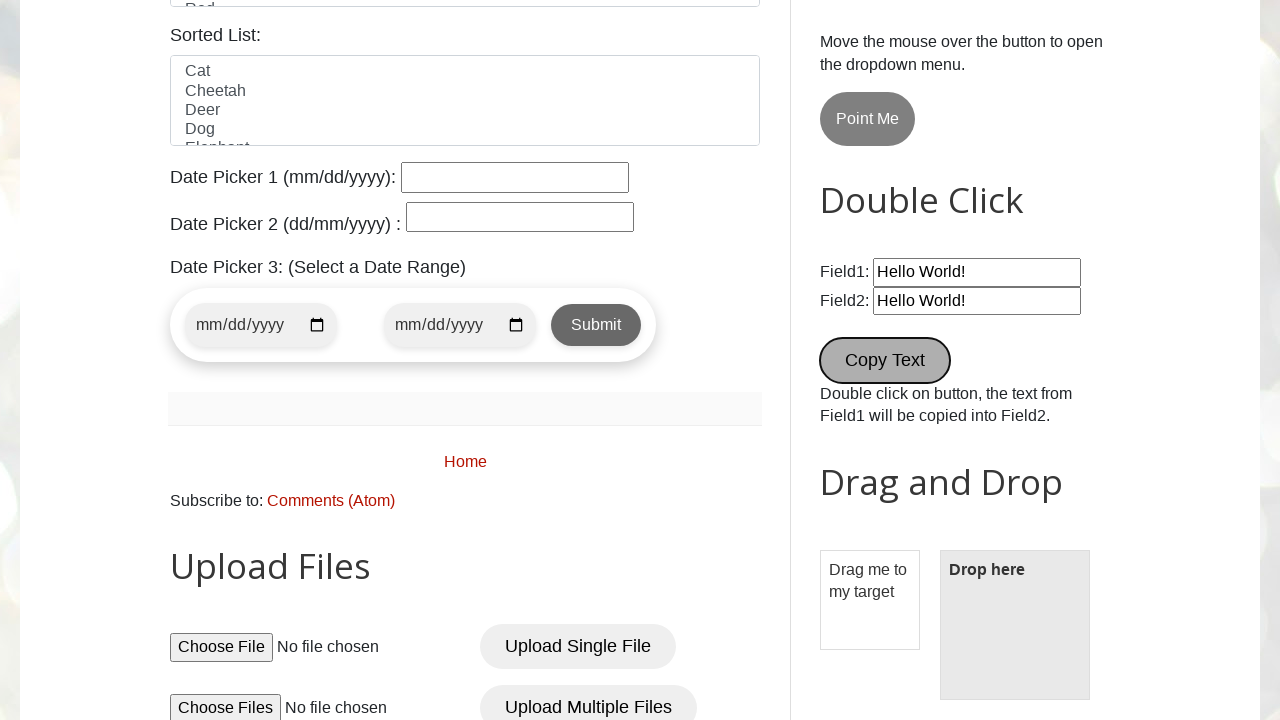

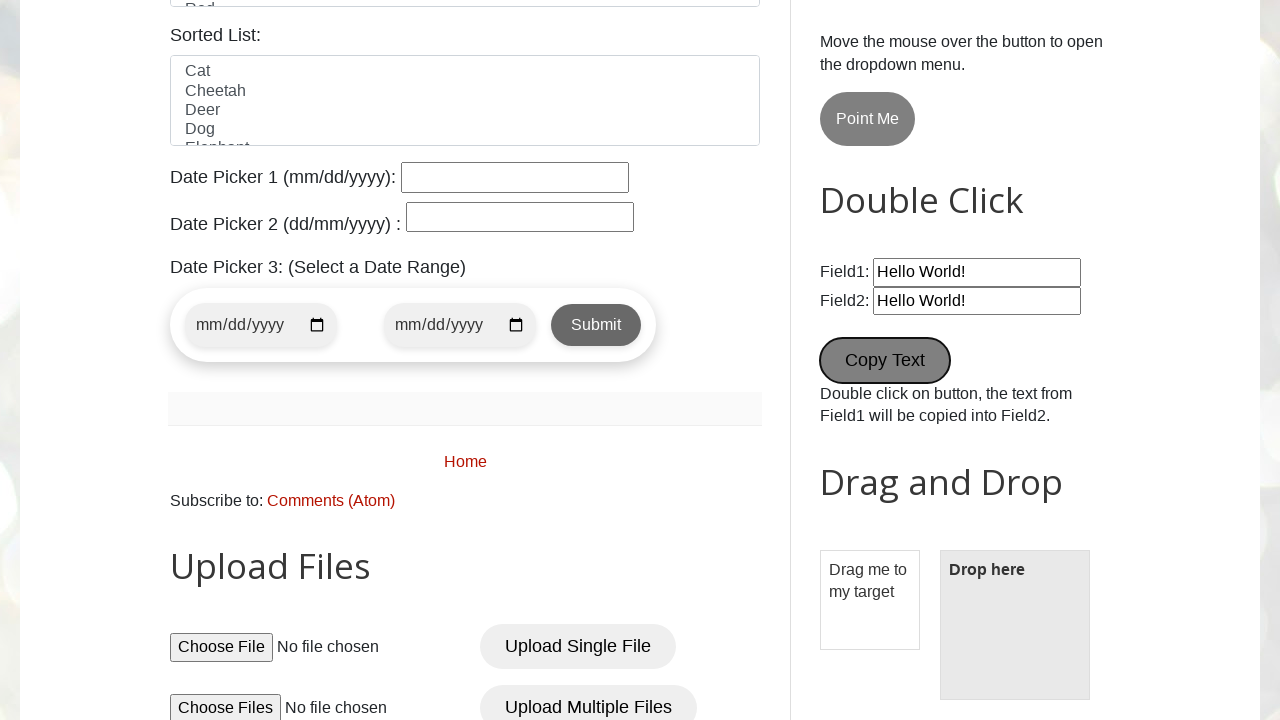